Tests the checkout flow by clicking on the cart icon and then proceeding to checkout

Starting URL: https://rahulshettyacademy.com/seleniumPractise

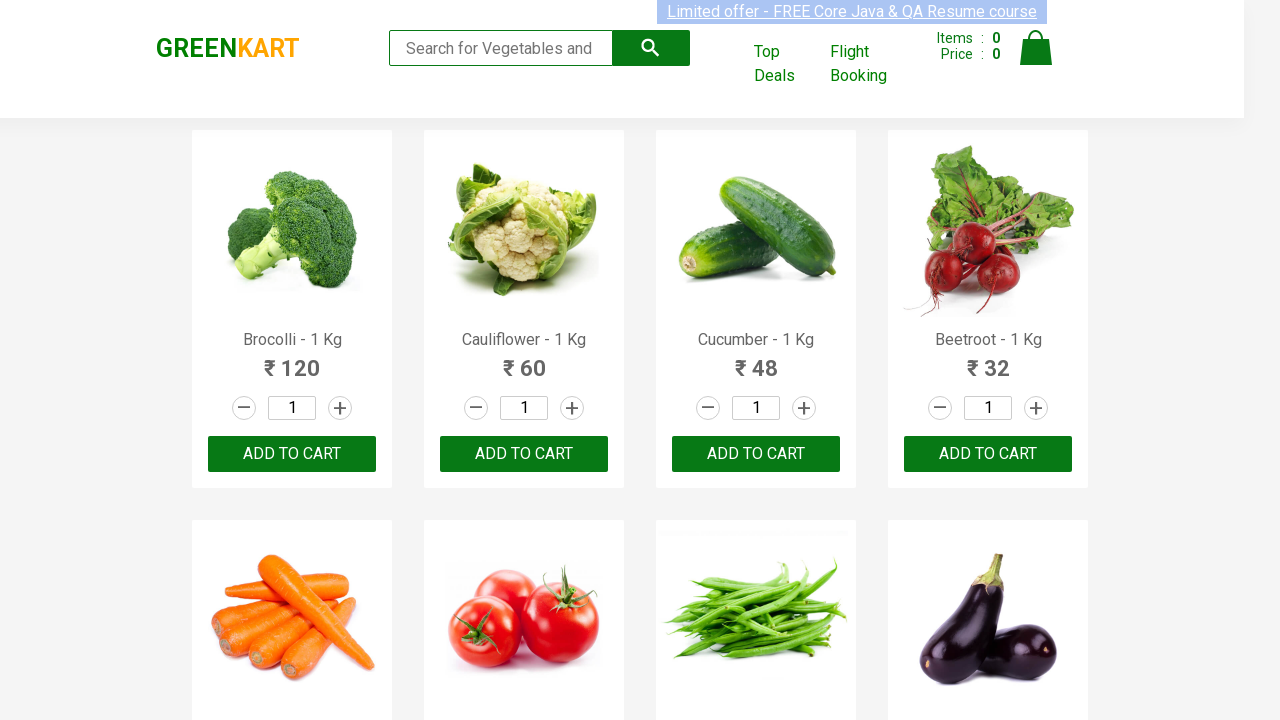

Clicked on cart icon at (1036, 59) on .cart-icon
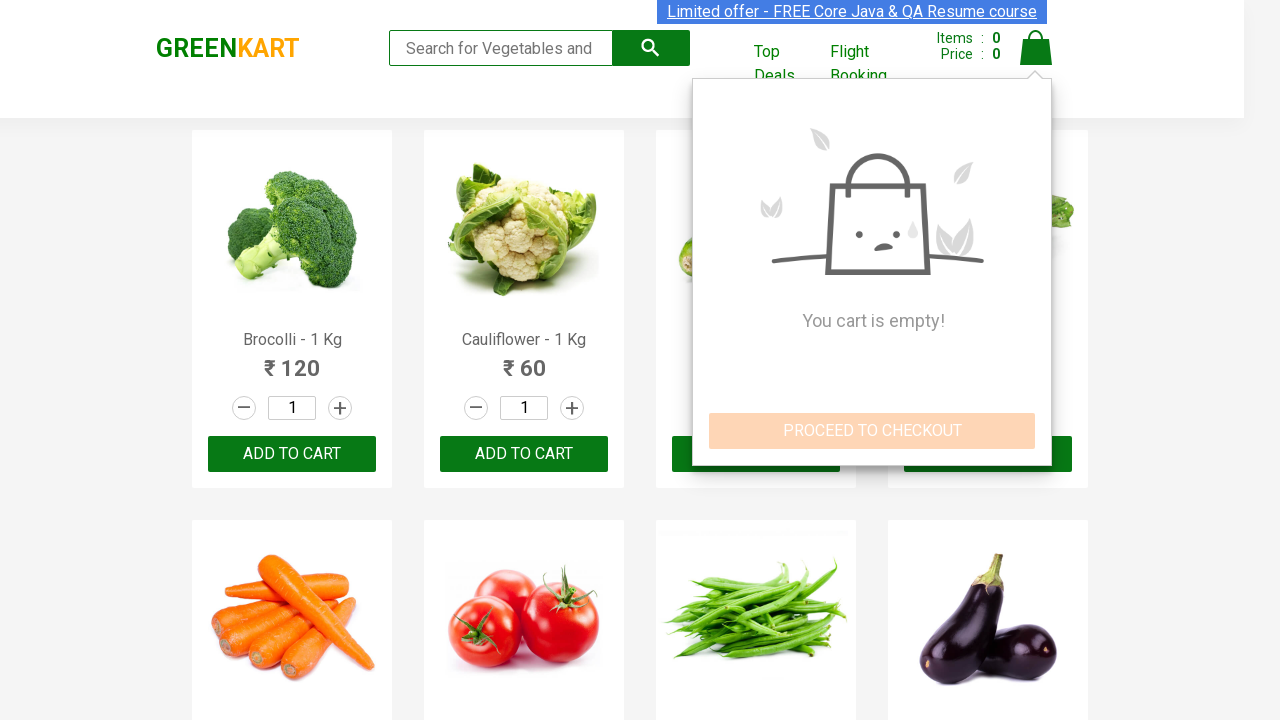

Clicked PROCEED TO CHECKOUT button at (872, 431) on button:has-text('PROCEED TO CHECKOUT')
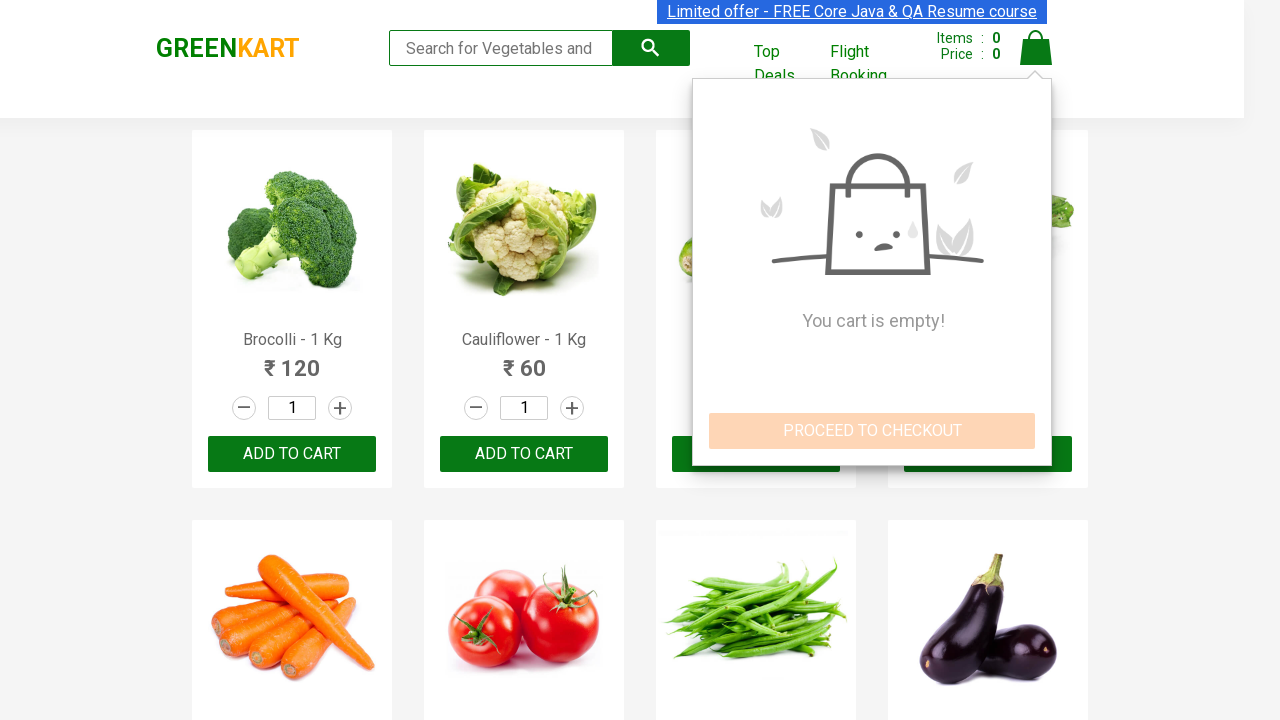

Waited for checkout page to load
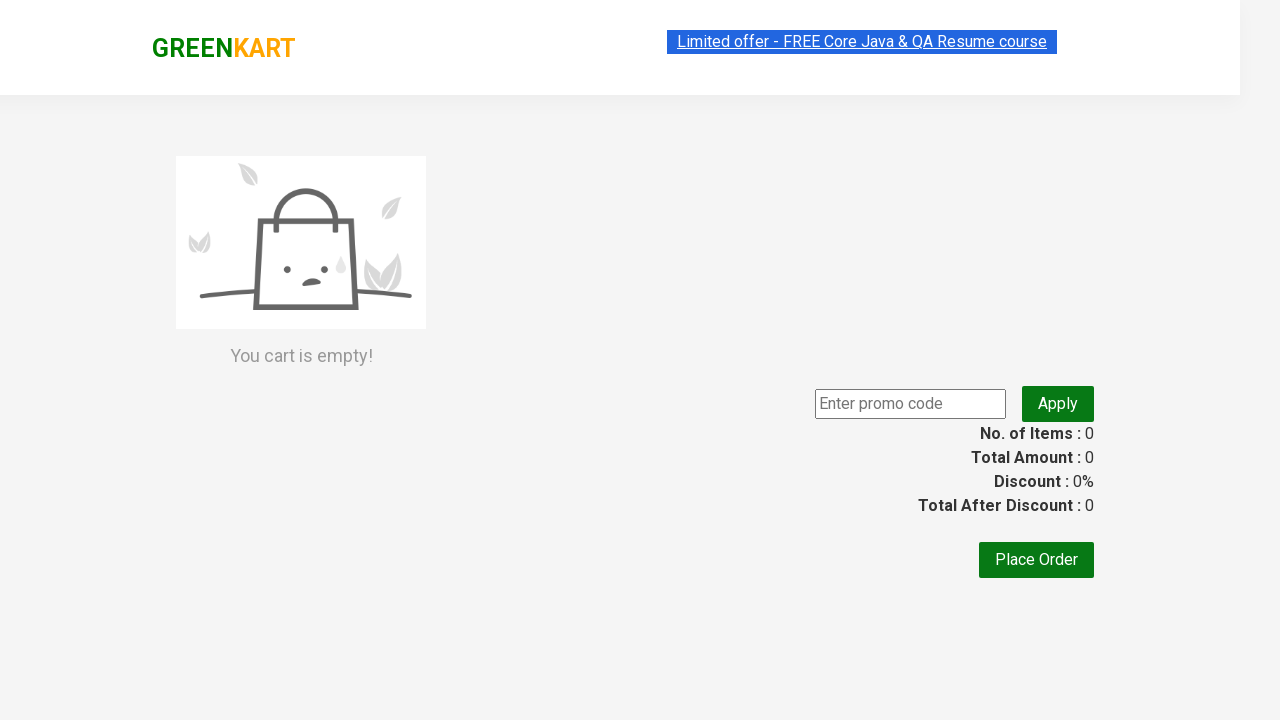

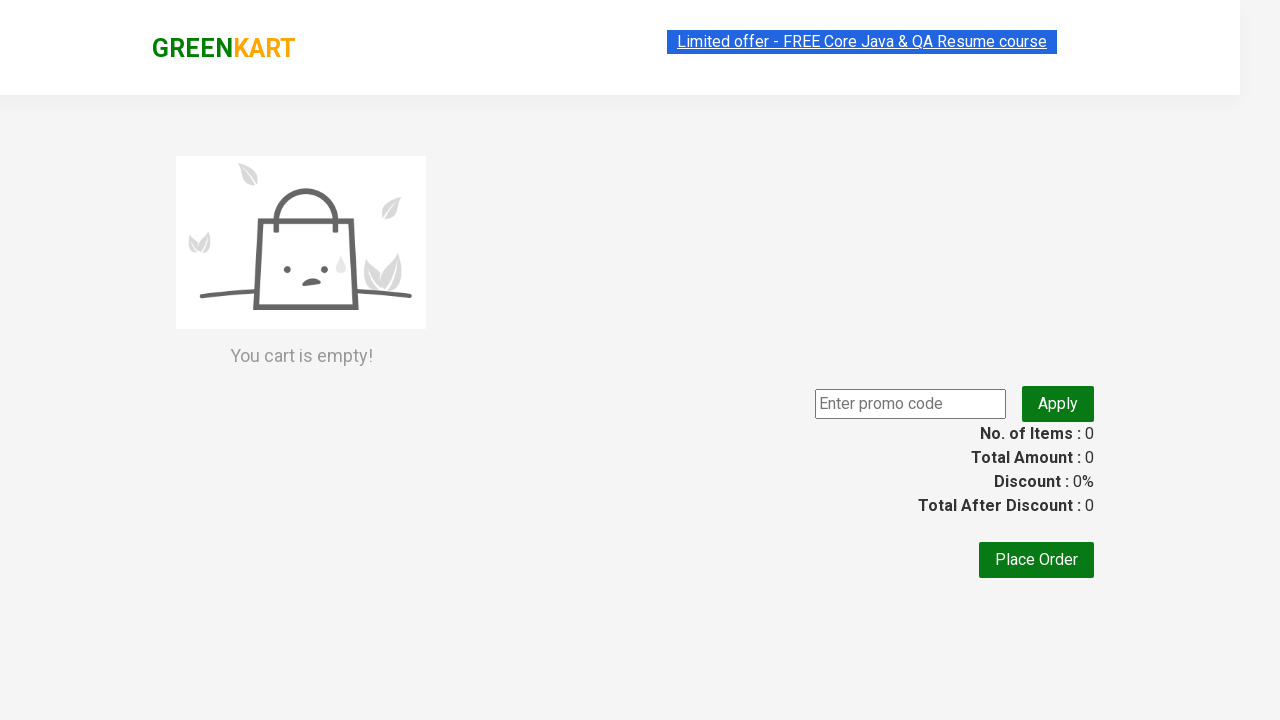